Tests radio button functionality by selecting different radio options and verifying the selection text updates accordingly.

Starting URL: https://demoqa.com/radio-button

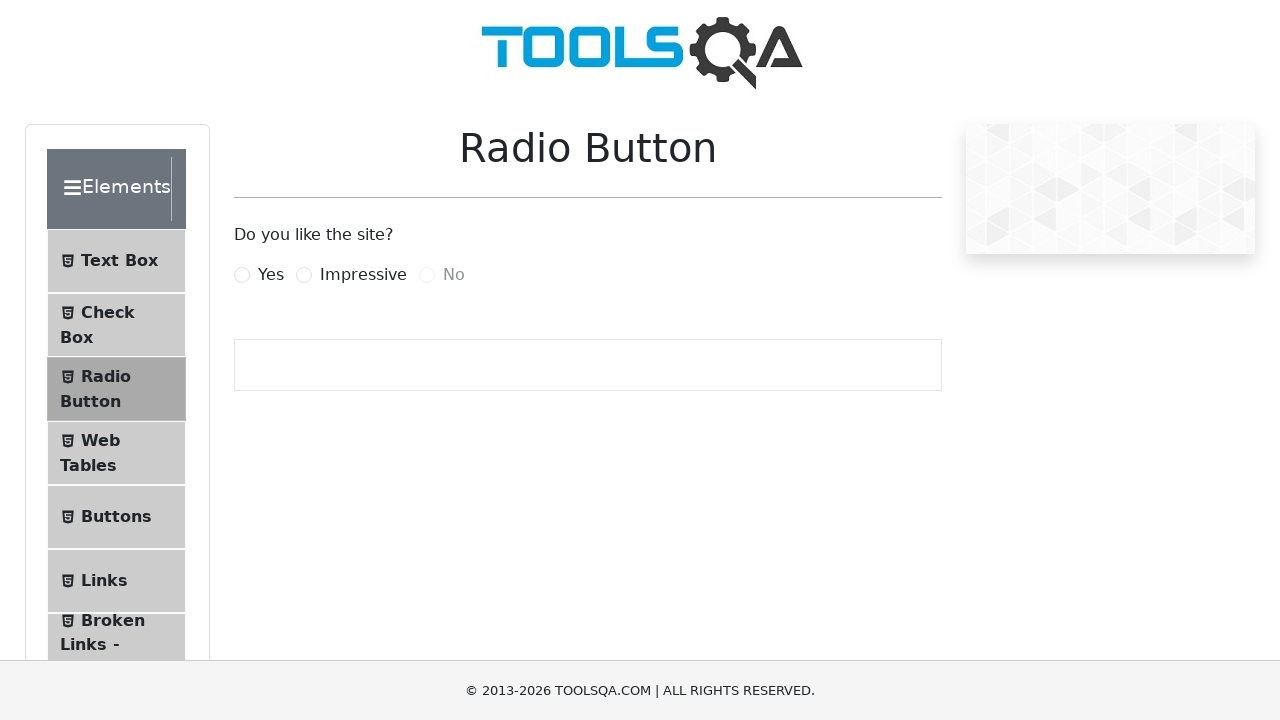

Clicked 'Yes' radio button at (271, 275) on label:has-text('Yes')
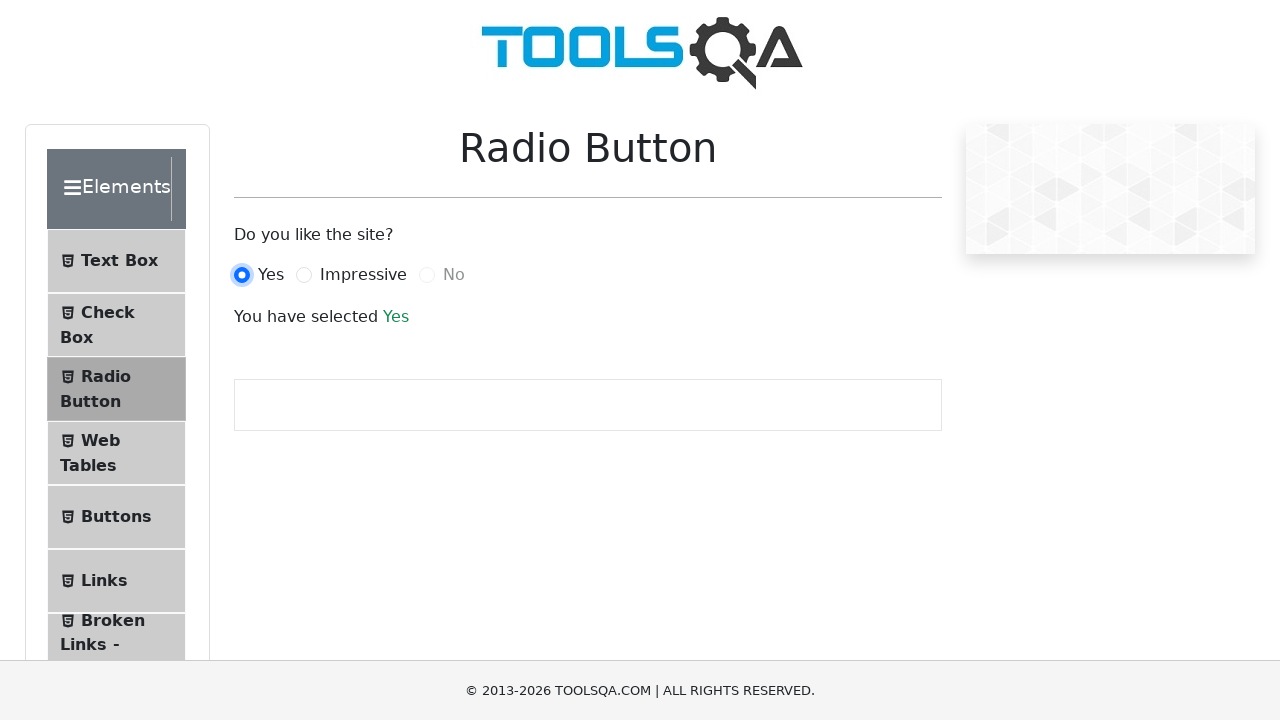

Verified 'Yes' selection text appeared
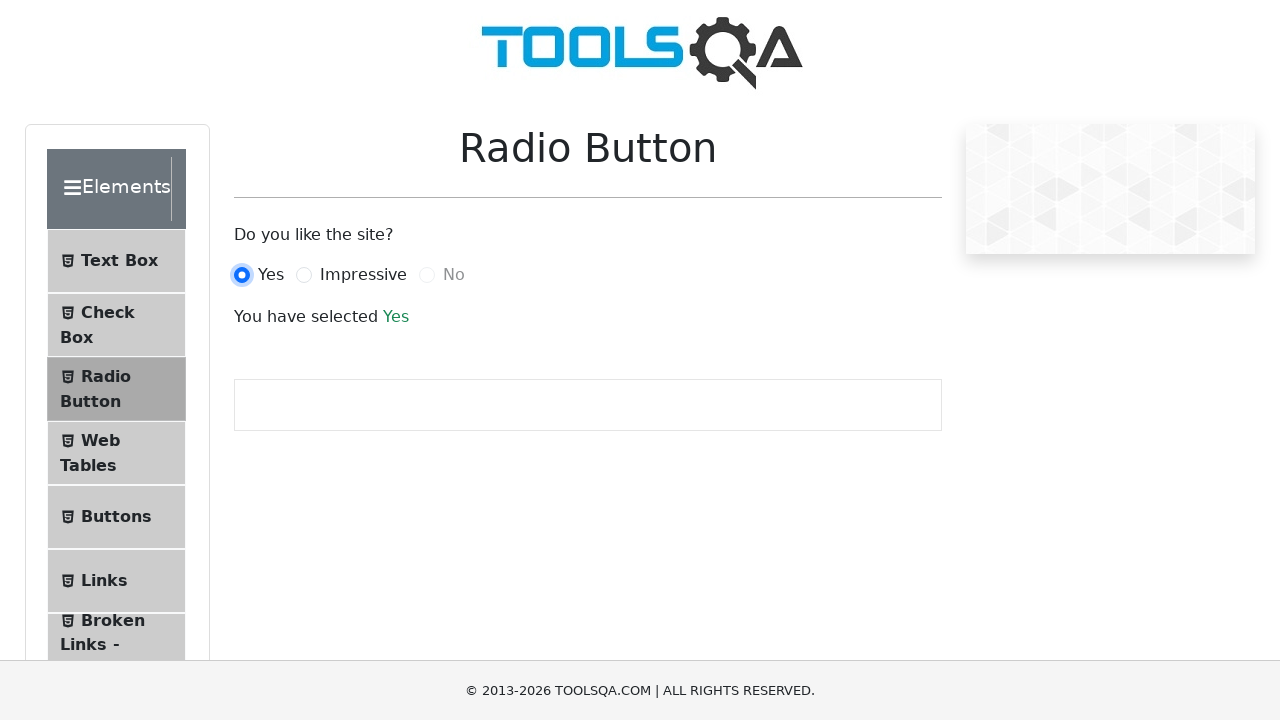

Clicked 'Impressive' radio button at (363, 275) on label:has-text('Impressive')
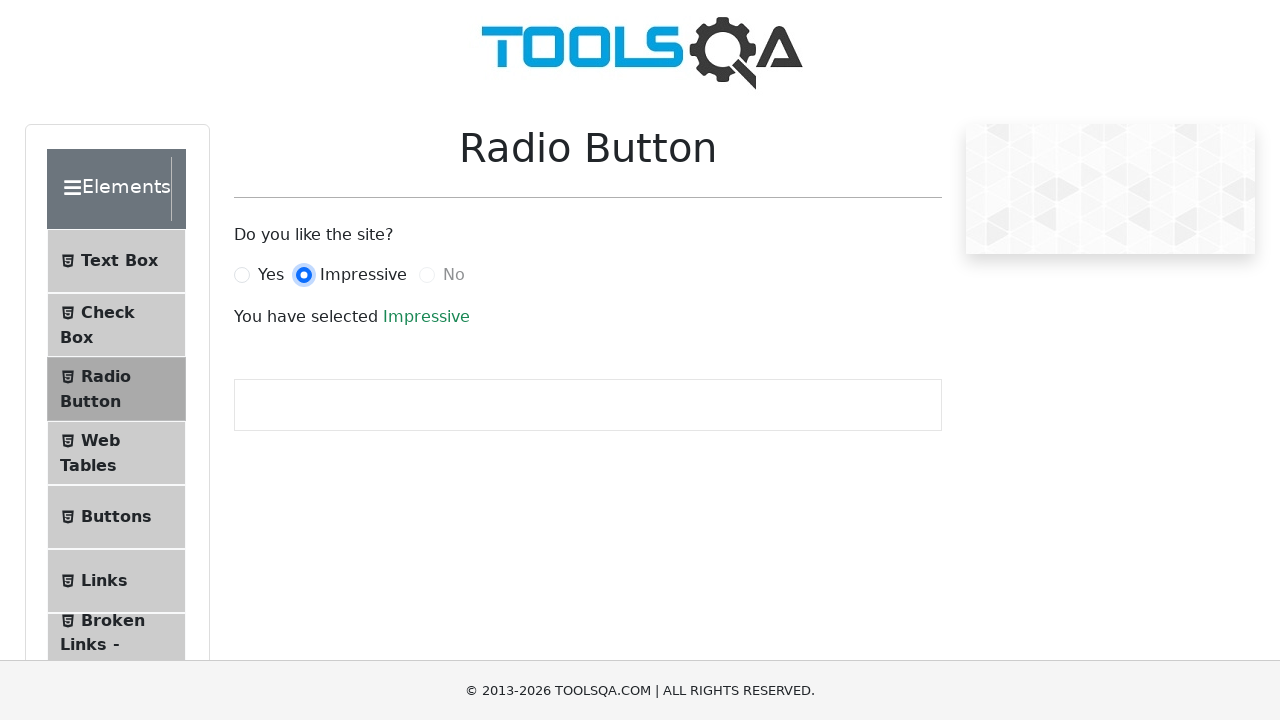

Verified selection text updated to 'Impressive'
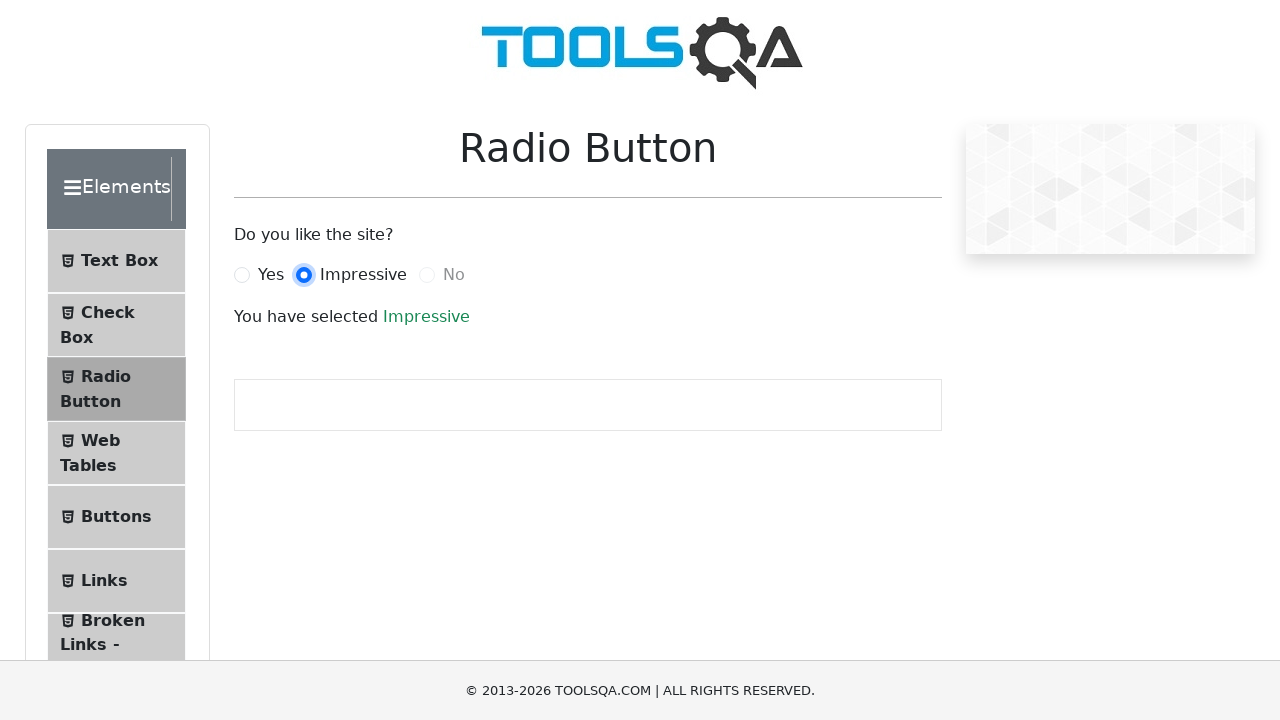

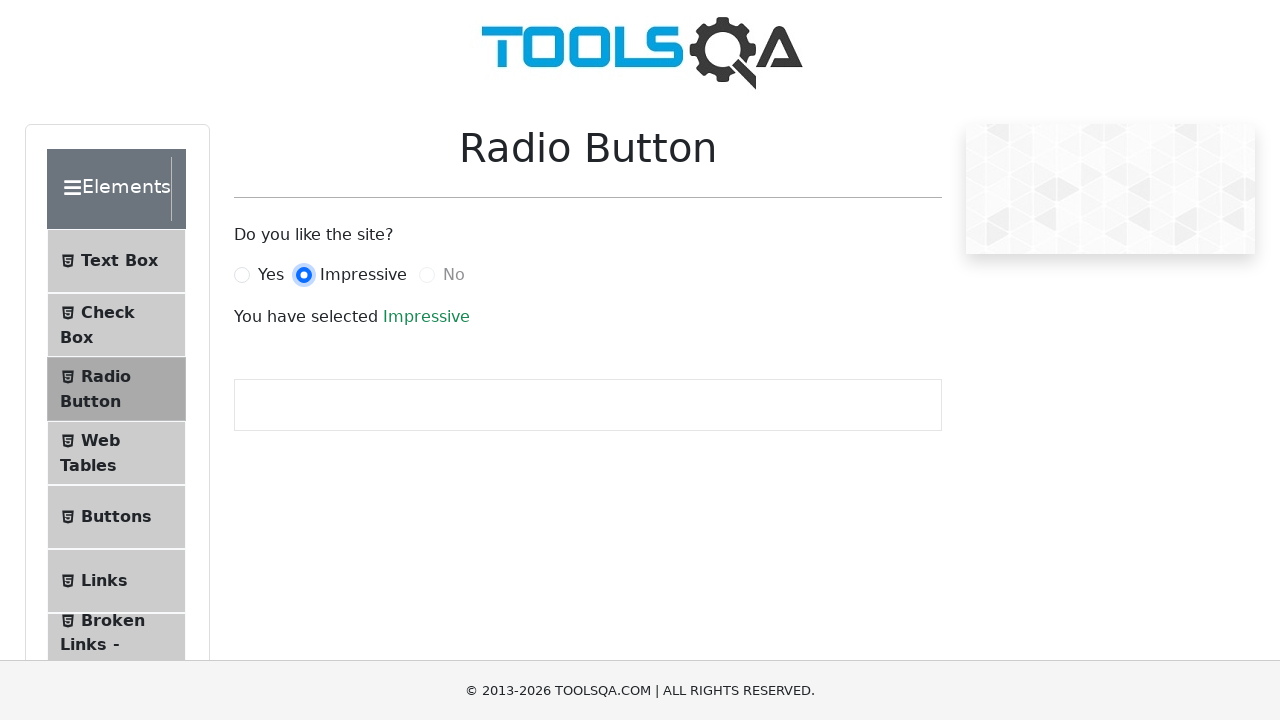